Tests multiple window handling by clicking a link that opens a new window, switching to the new window, and verifying the title changes from "Windows" to "New Window"

Starting URL: https://practice.cydeo.com/windows

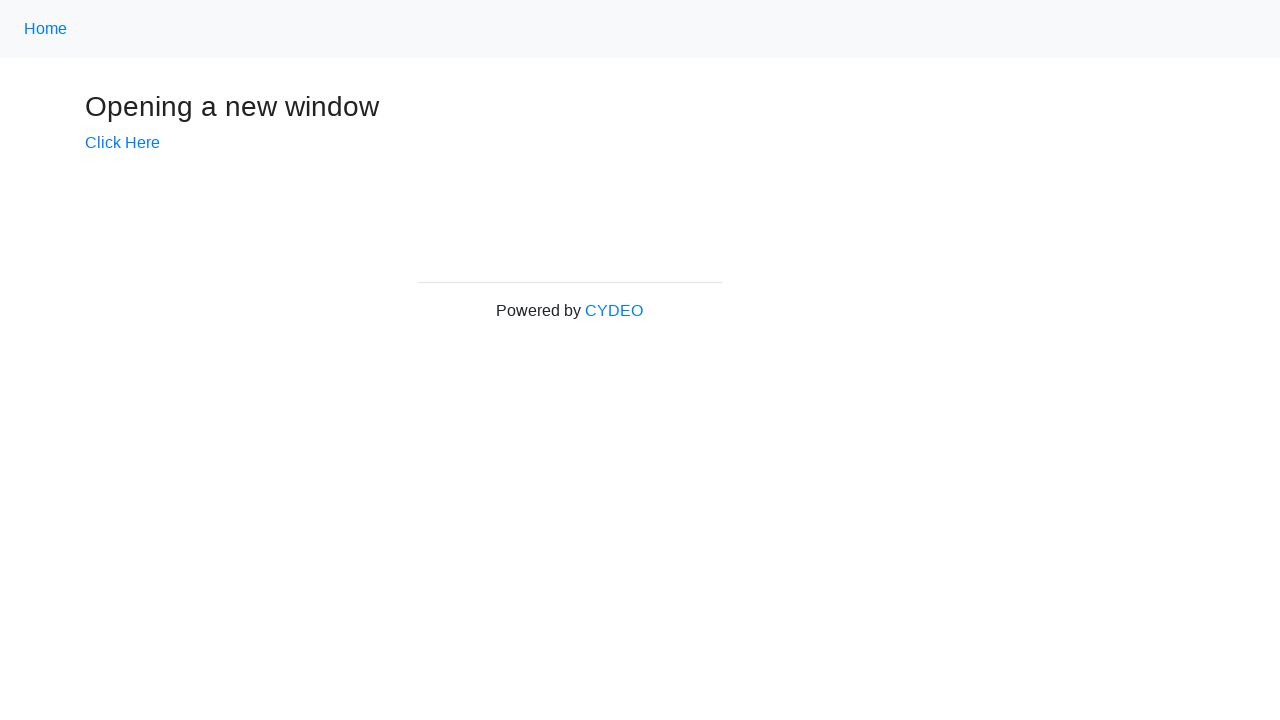

Verified initial page title is 'Windows'
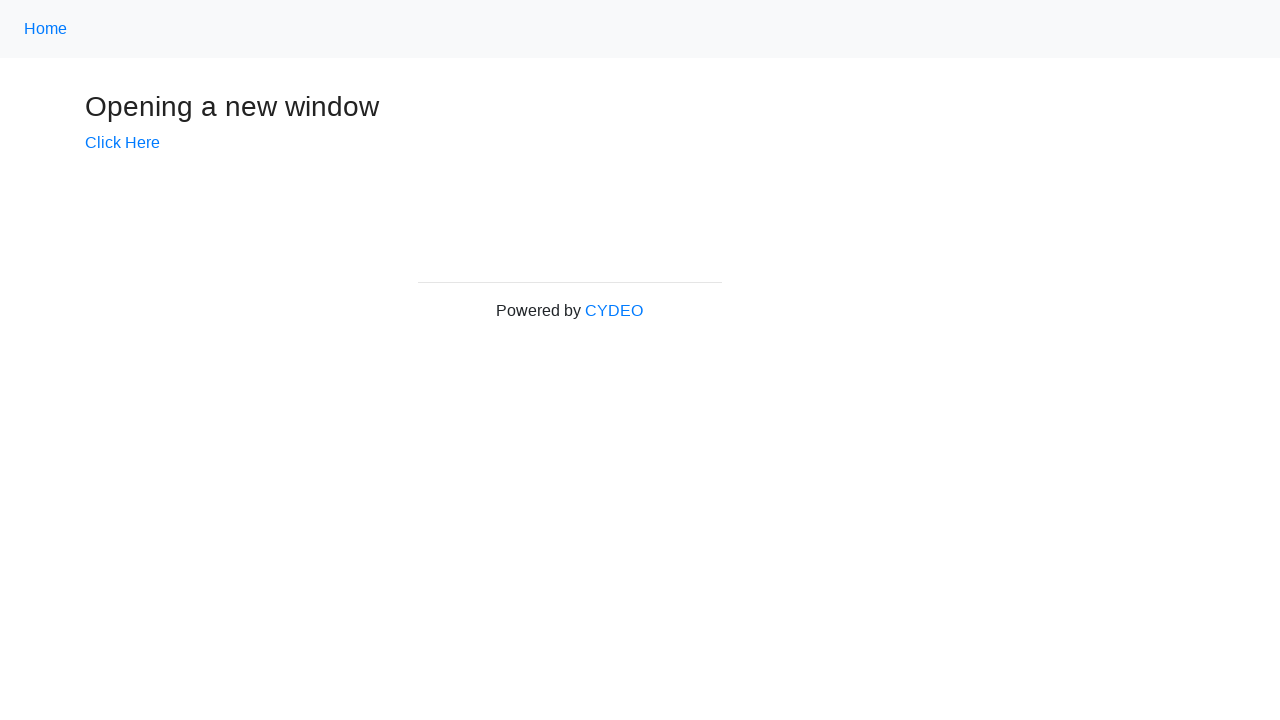

Clicked 'Click Here' link to open new window at (122, 143) on text=Click Here
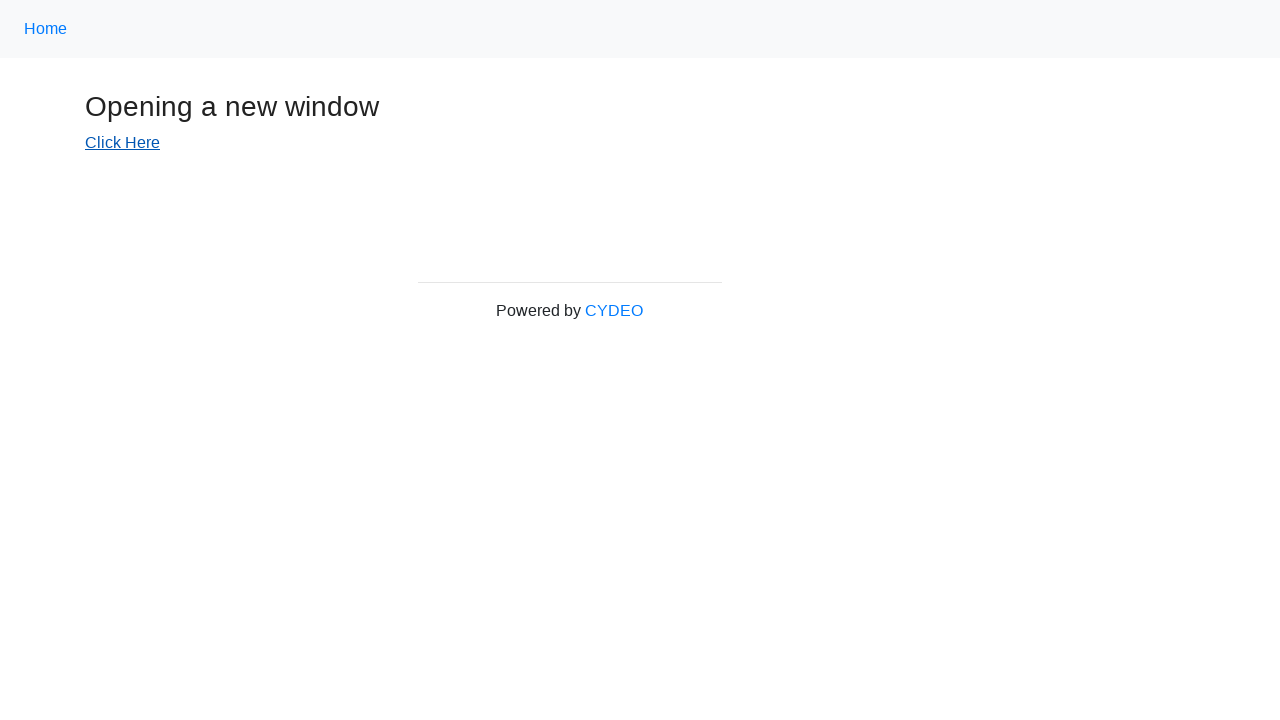

New window opened and captured at (122, 143) on text=Click Here
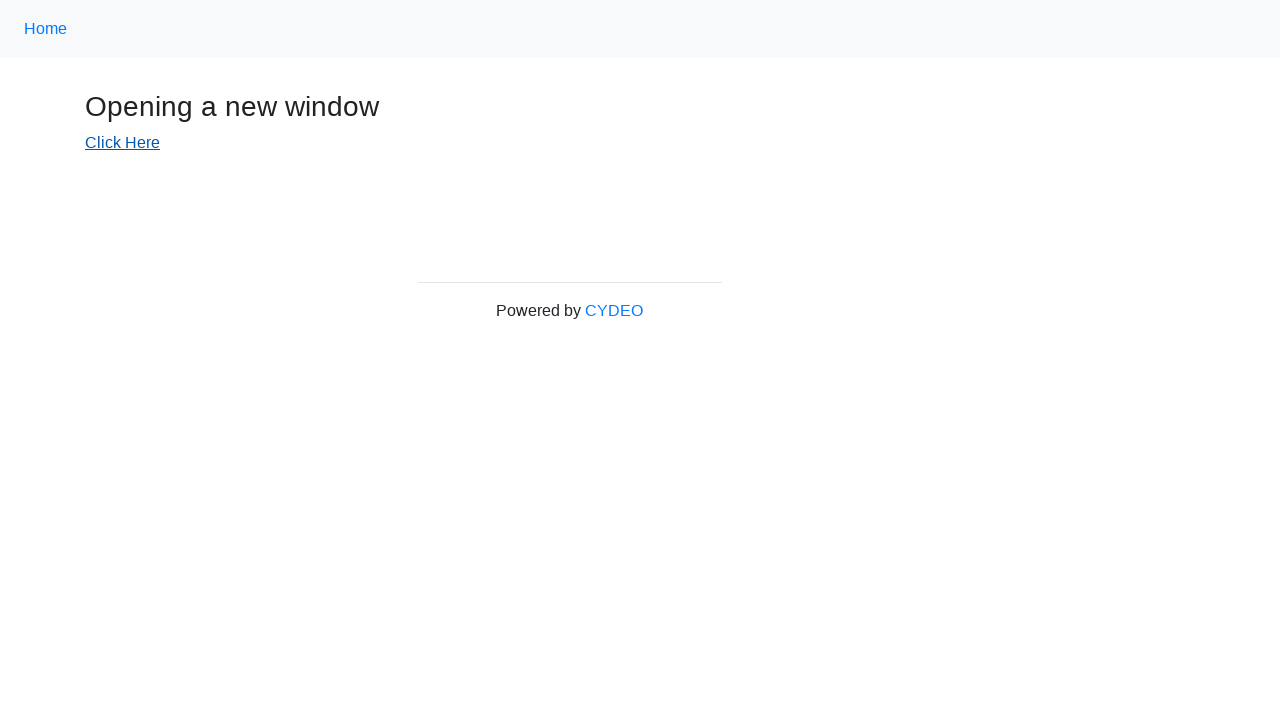

New window page loaded
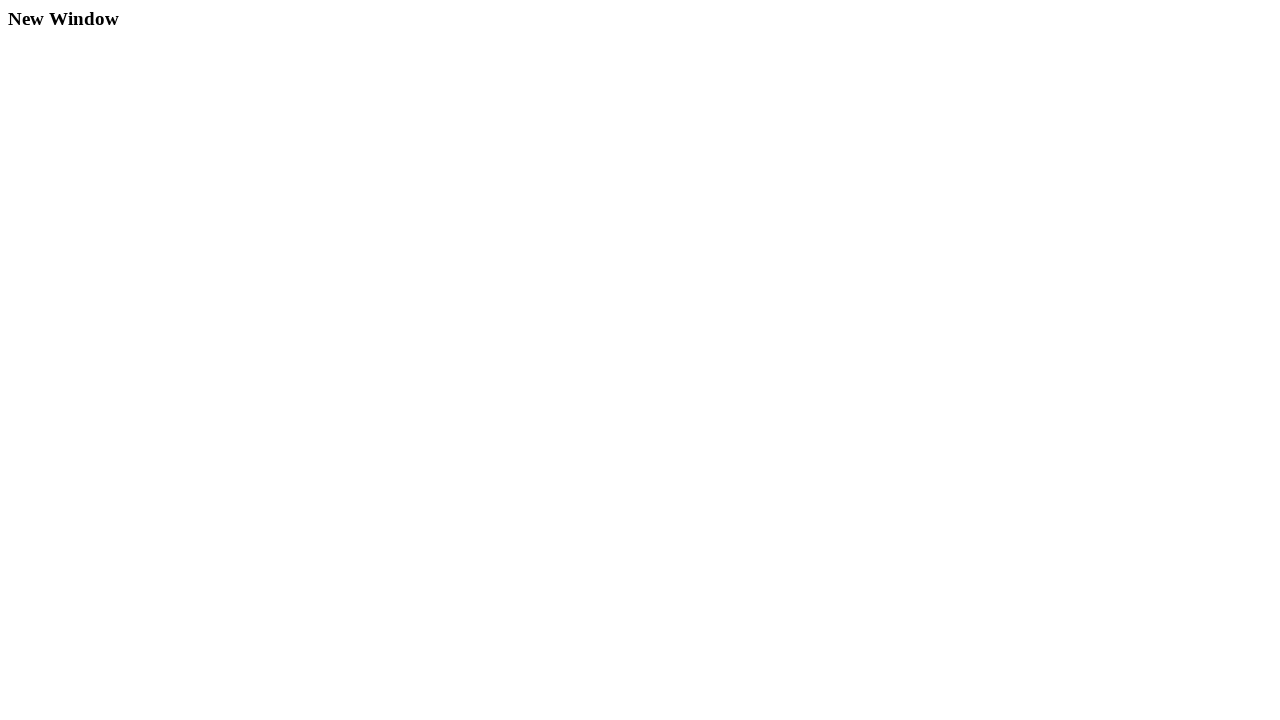

Verified new window title is 'New Window'
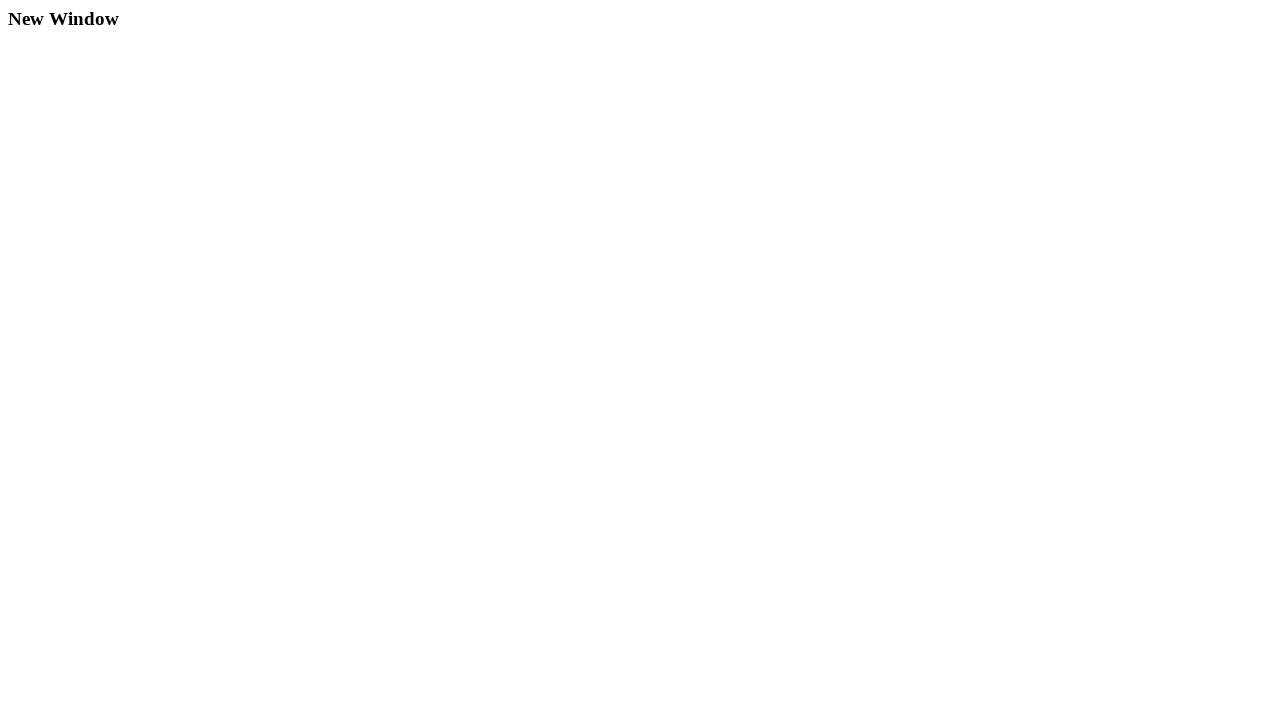

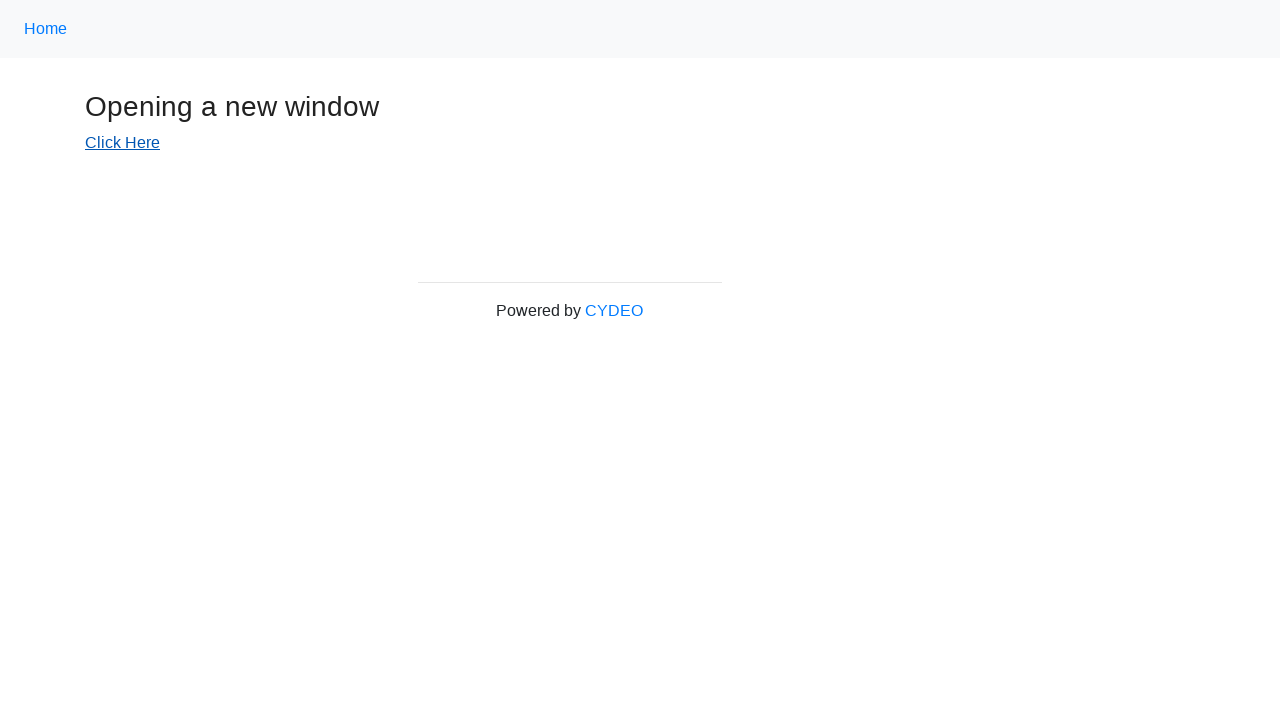